Navigates to YouTube and verifies the page title equals "YouTube"

Starting URL: https://www.youtube.com

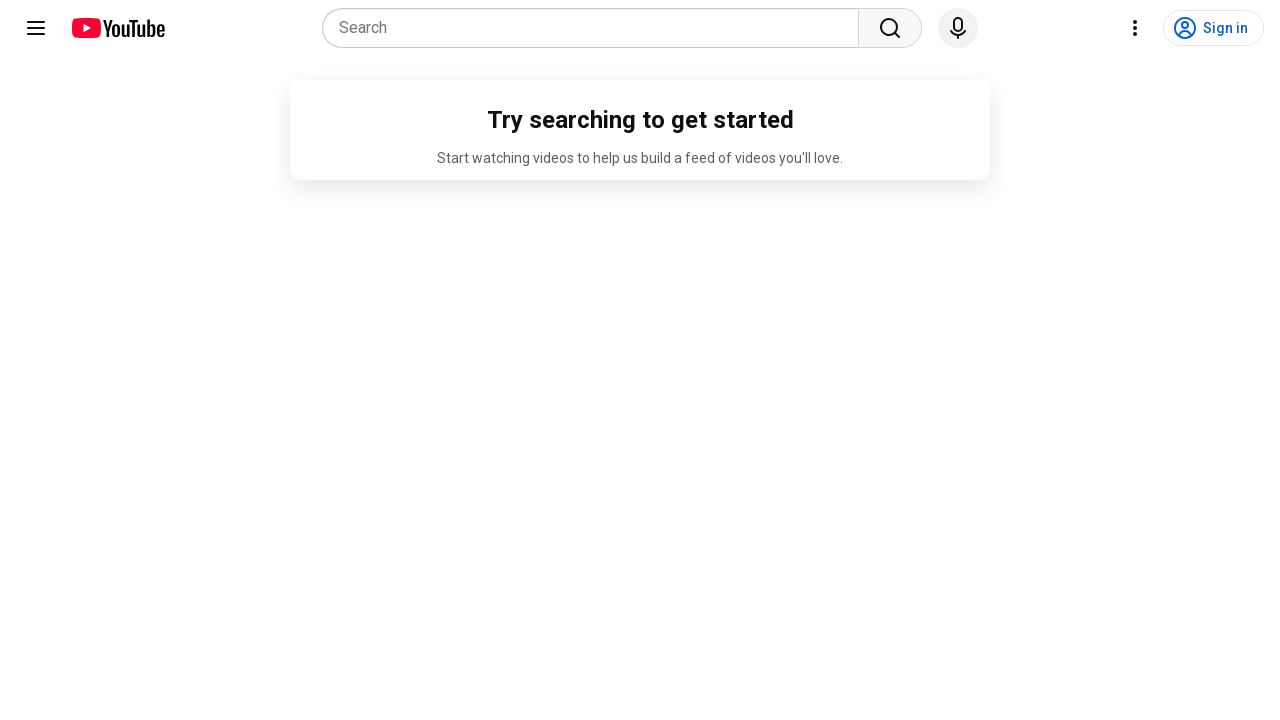

Navigated to https://www.youtube.com
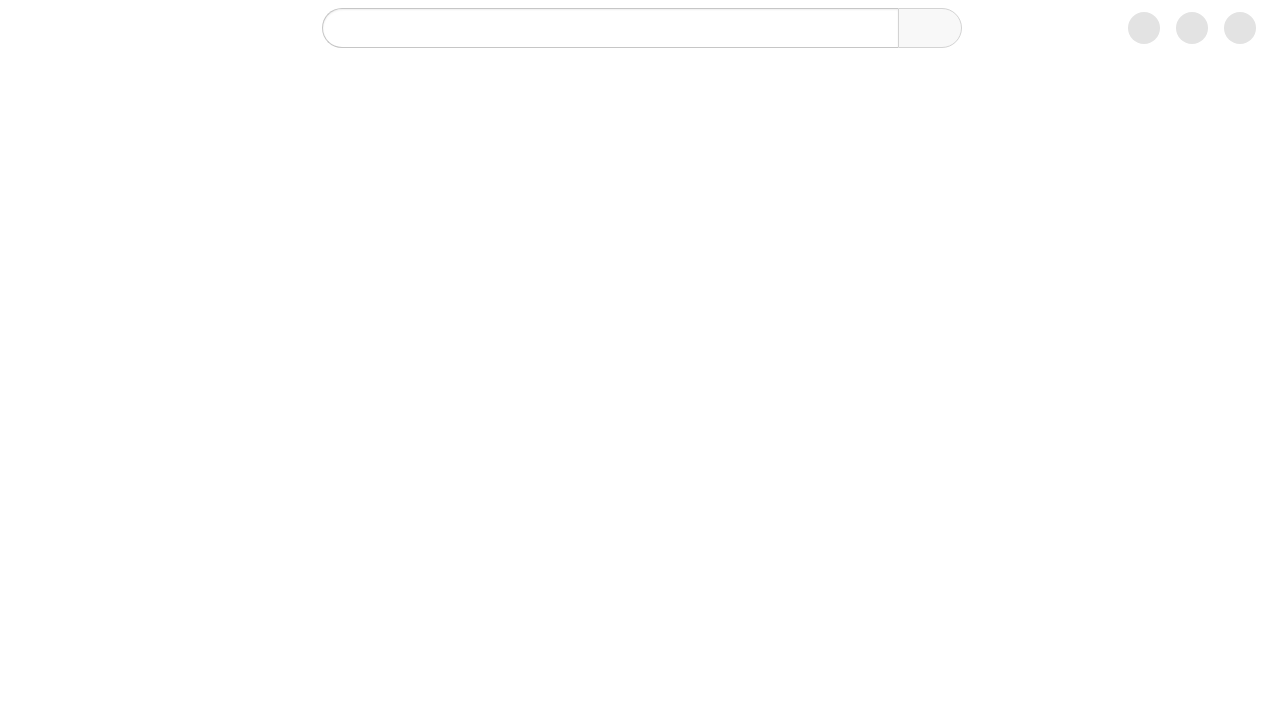

Retrieved page title
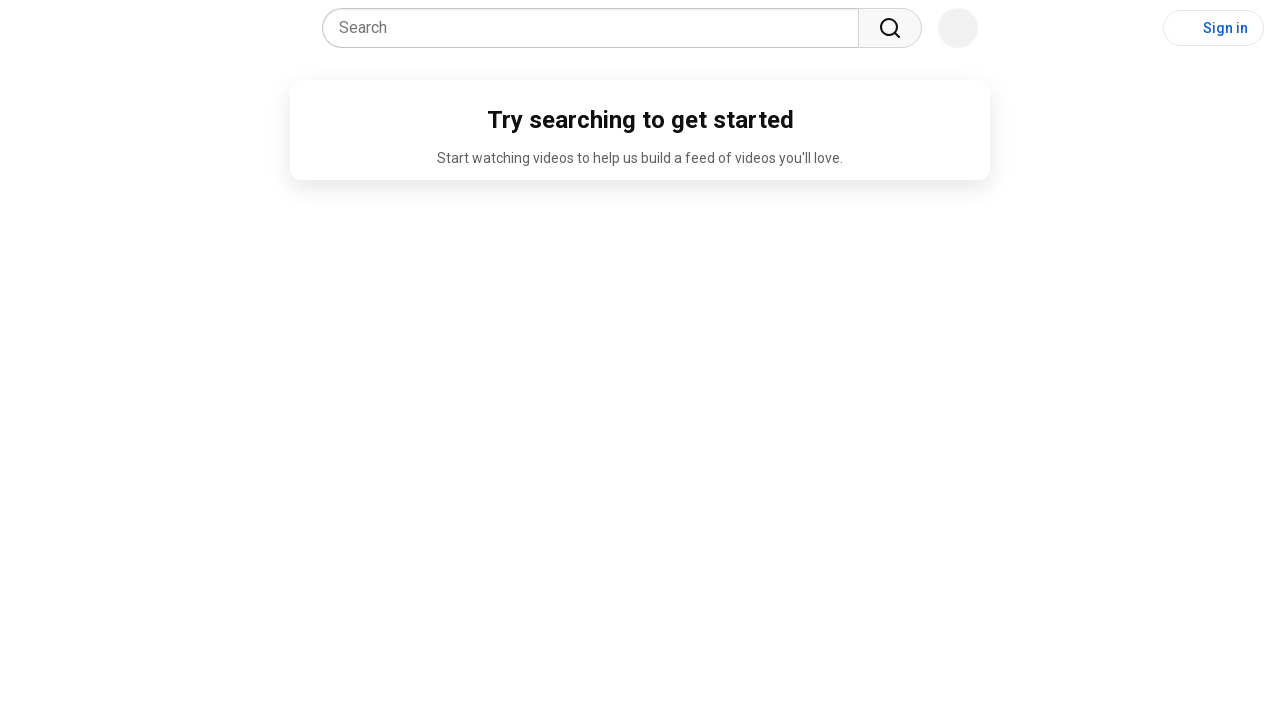

Verified page title equals 'YouTube'
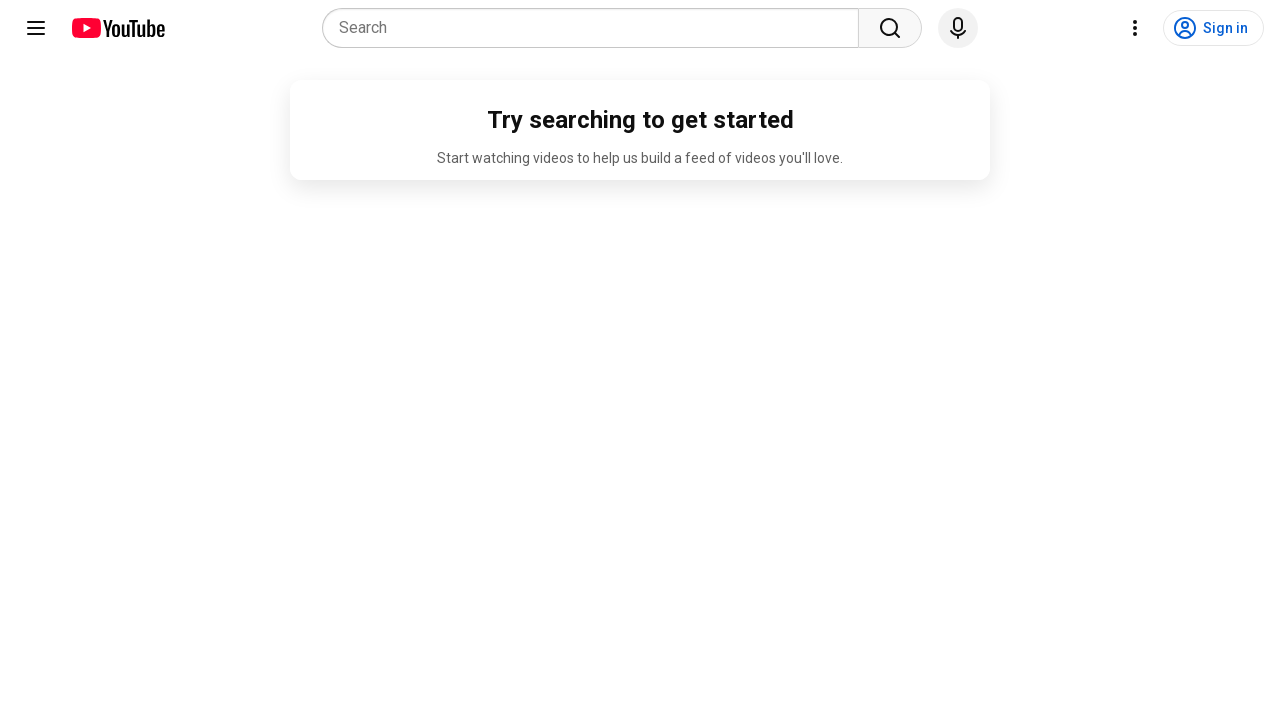

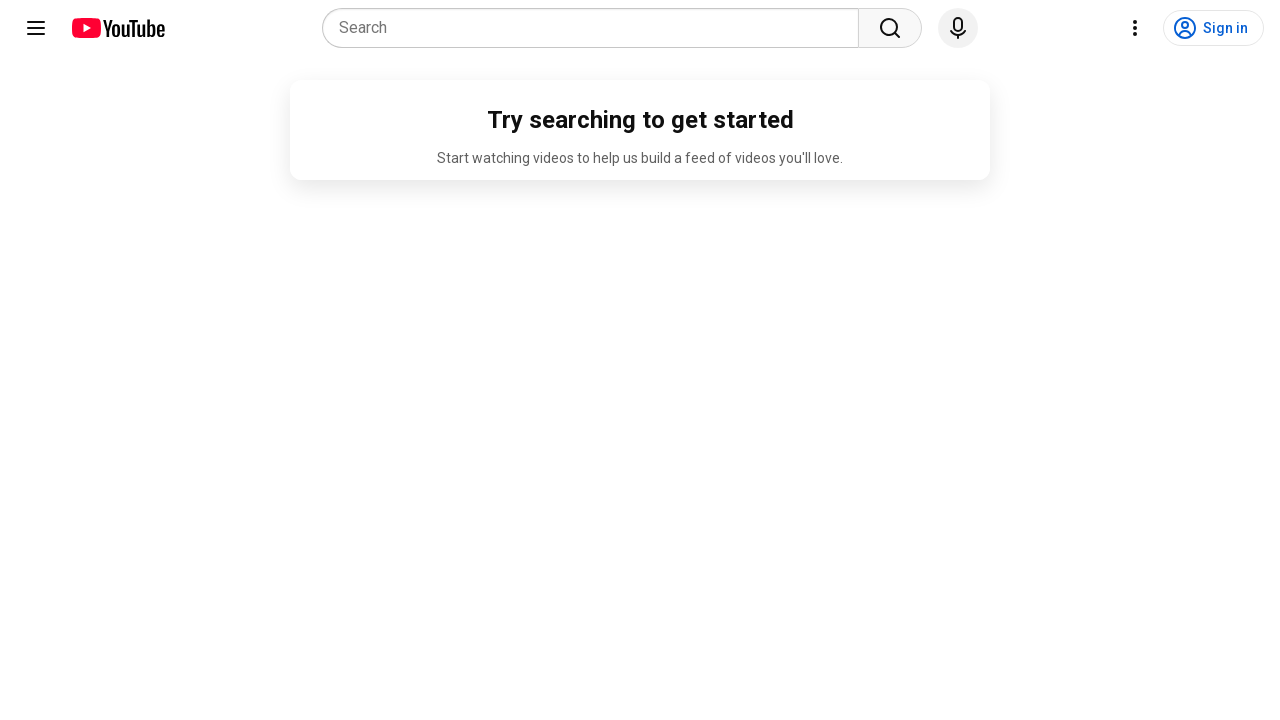